Tests successful contact form submission by filling all mandatory fields (forename, email, message) and submitting the form

Starting URL: https://jupiter2.cloud.planittesting.com

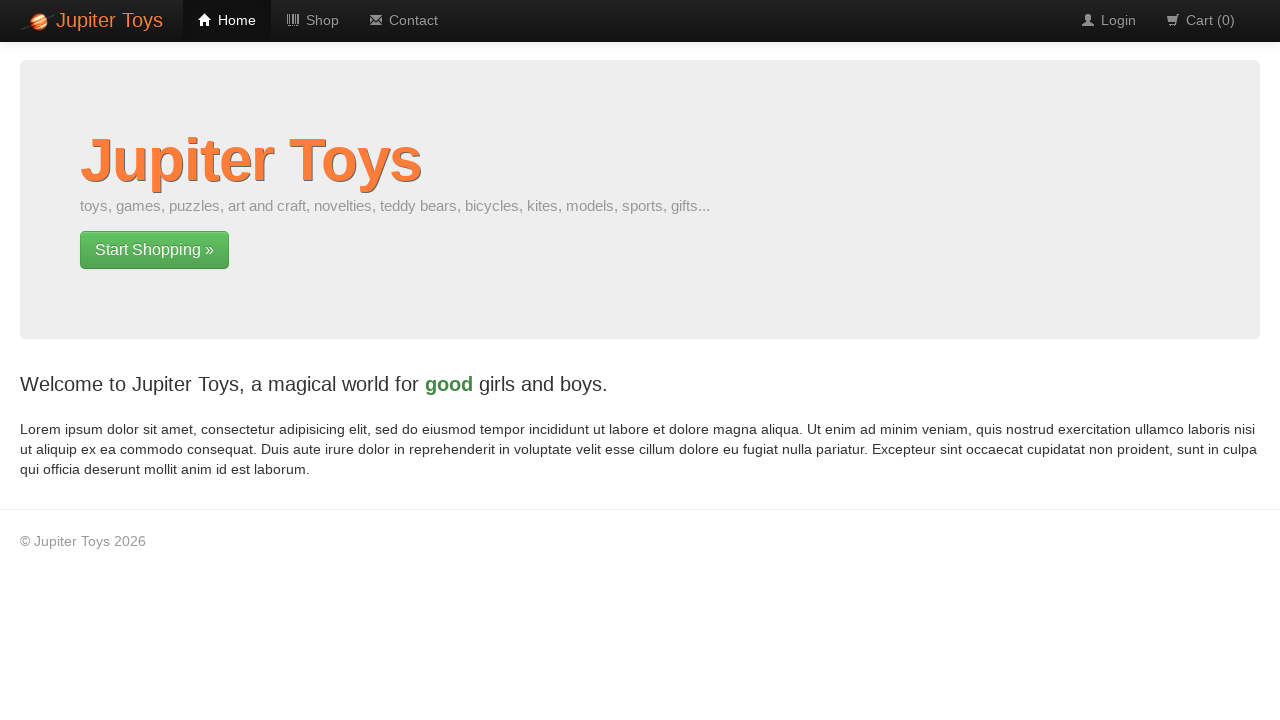

Clicked Contact link from home page at (404, 20) on a:has-text('Contact')
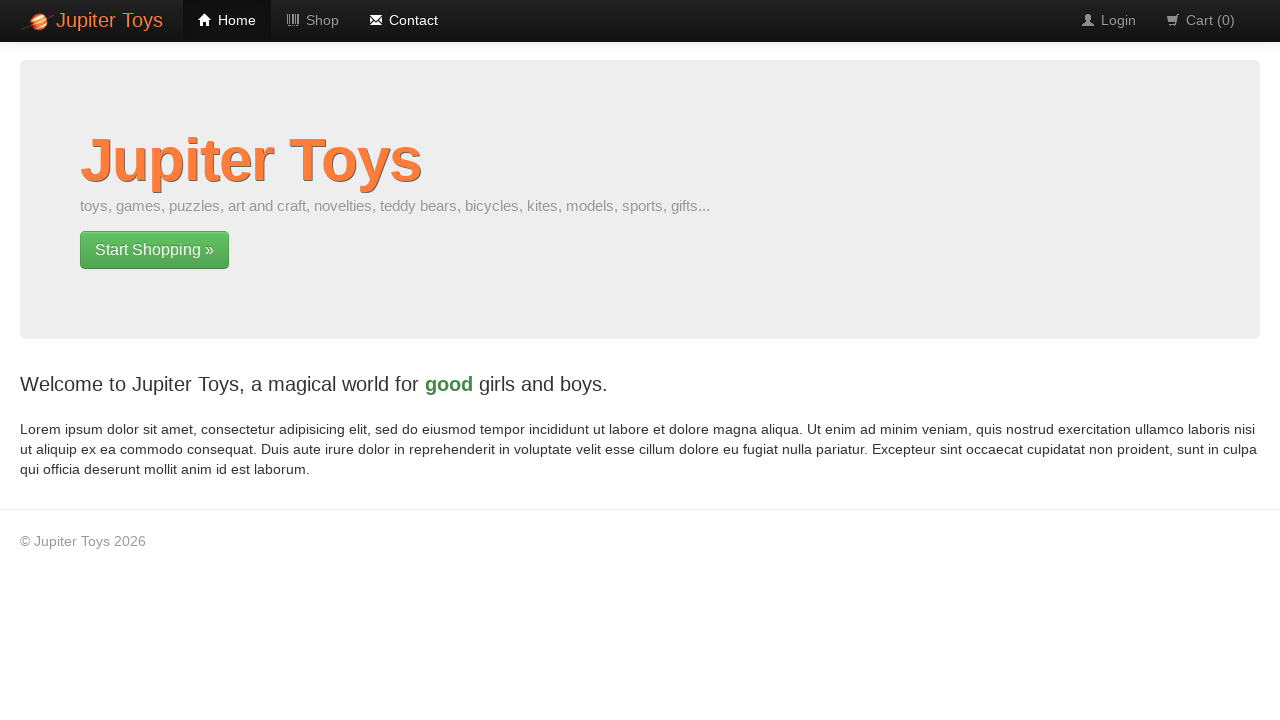

Filled forename field with 'Marcus' on #forename
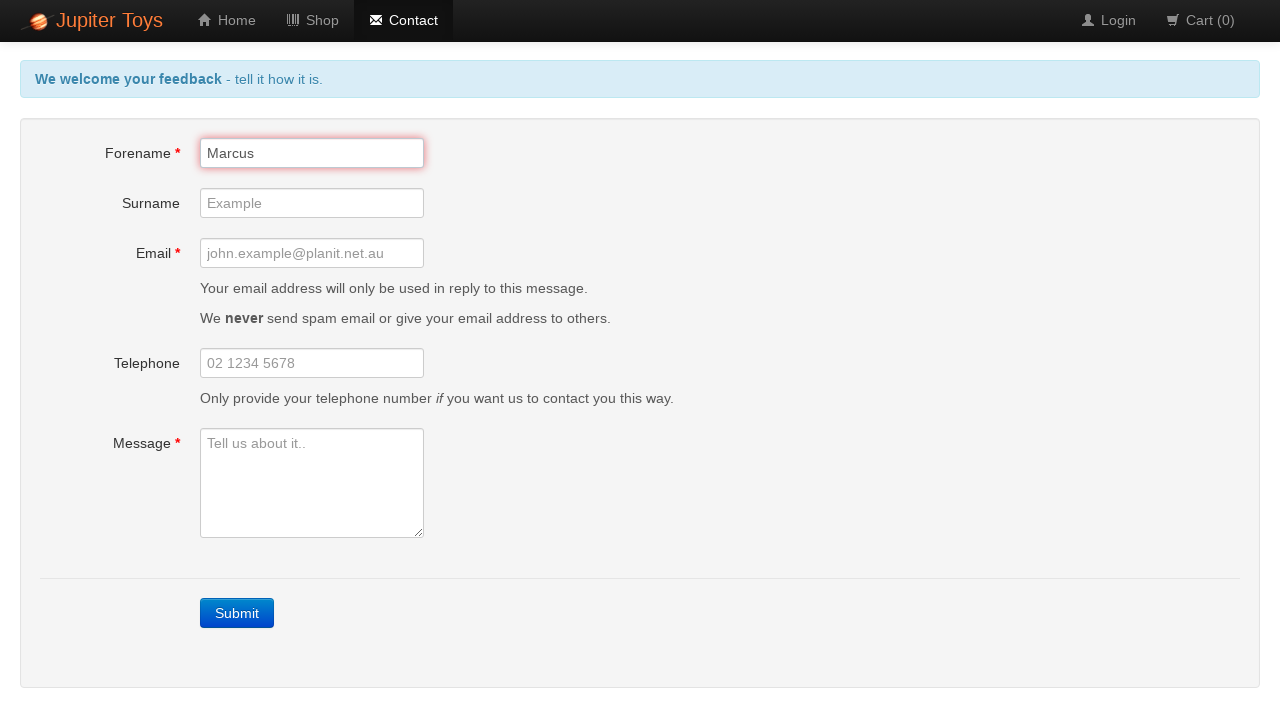

Filled email field with 'marcus.test@example.com' on #email
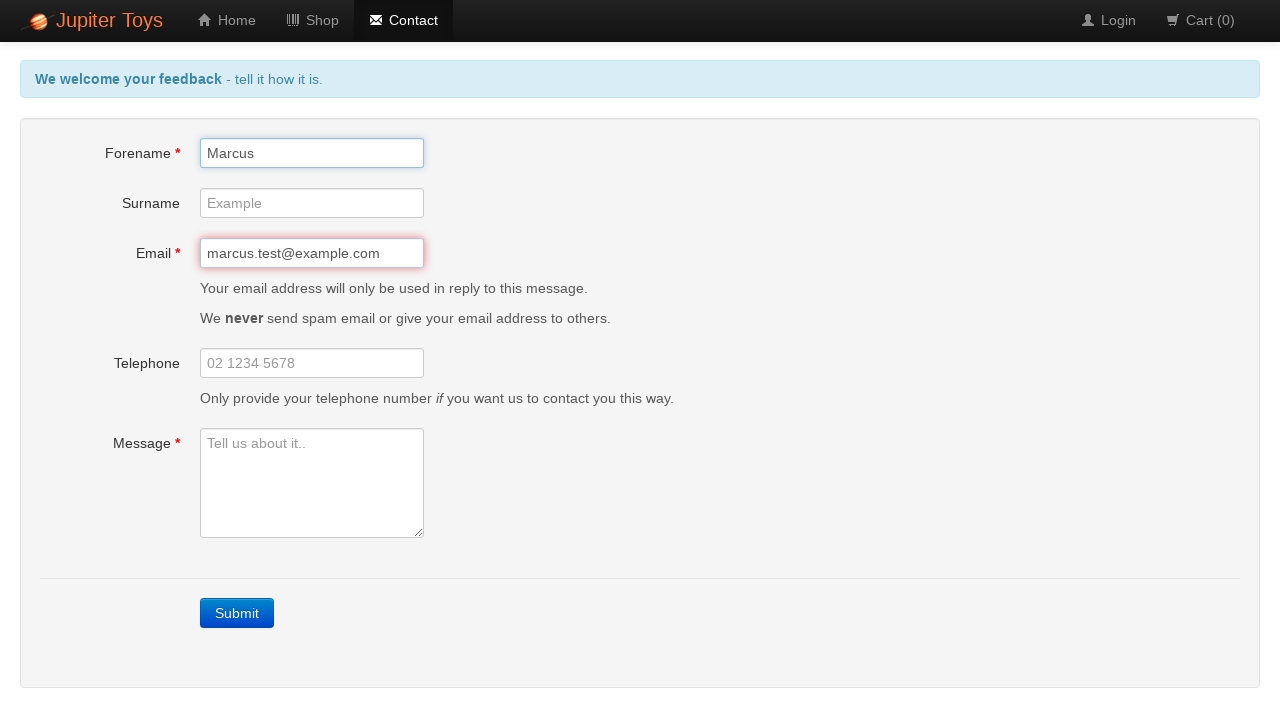

Filled message field with 'This is a test message for the contact form' on #message
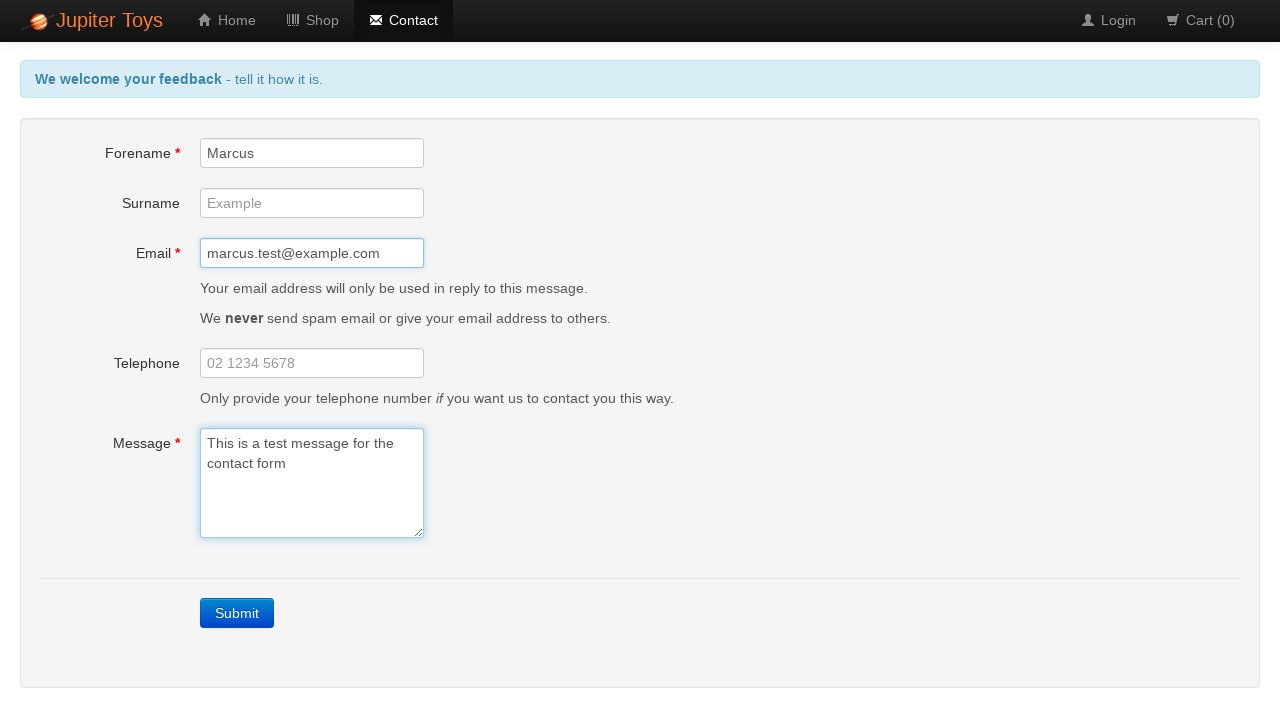

Clicked Submit button to submit contact form at (237, 613) on a:has-text('Submit')
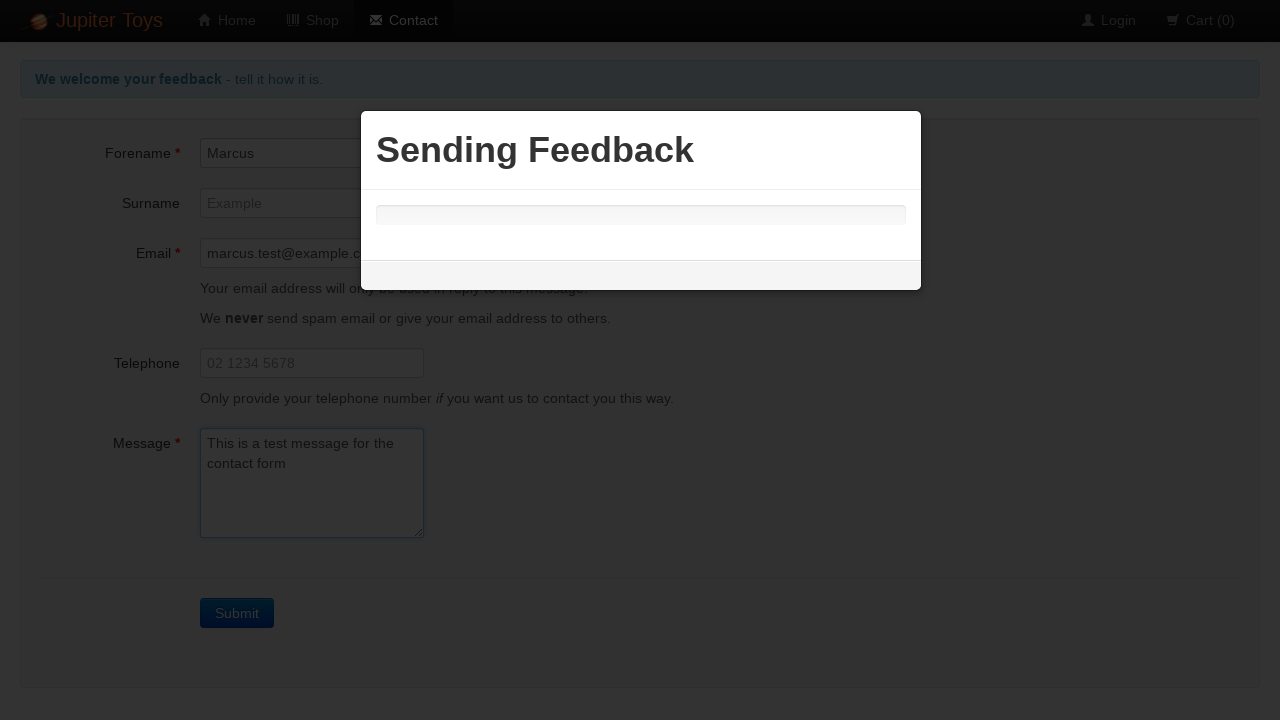

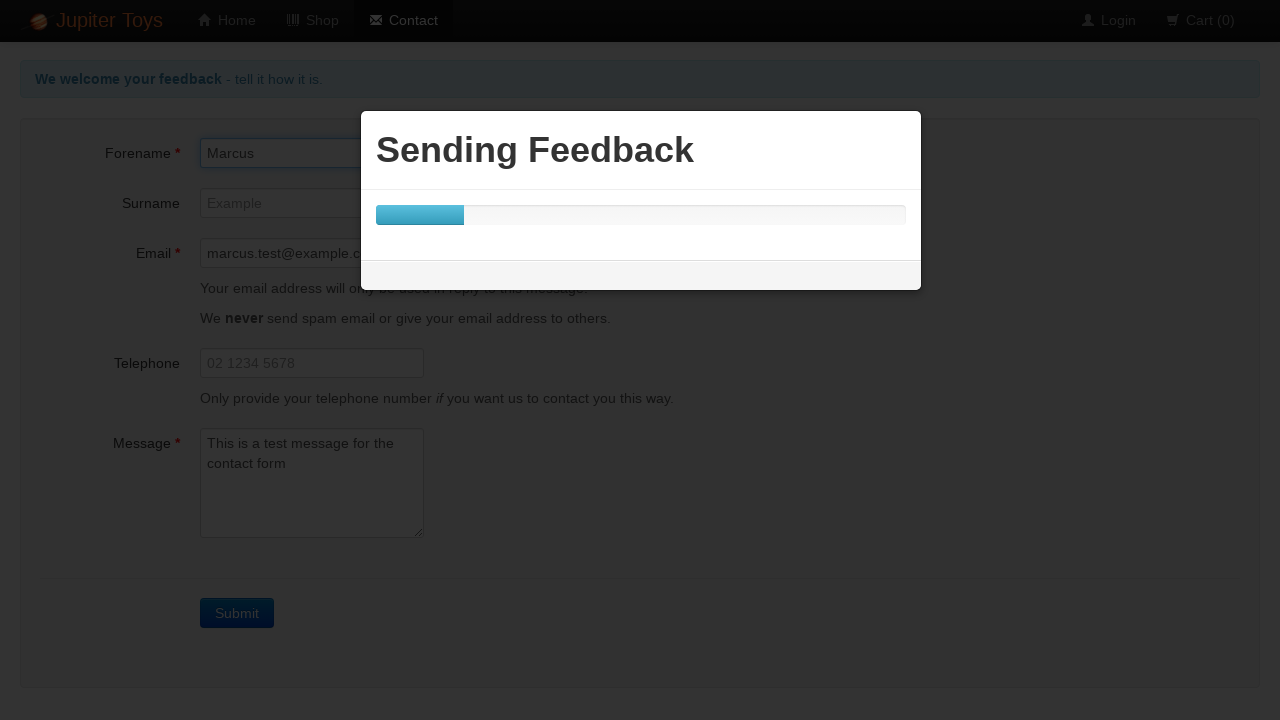